Navigates to Python.org homepage and verifies that event widgets with time and title elements are present on the page

Starting URL: https://www.python.org/

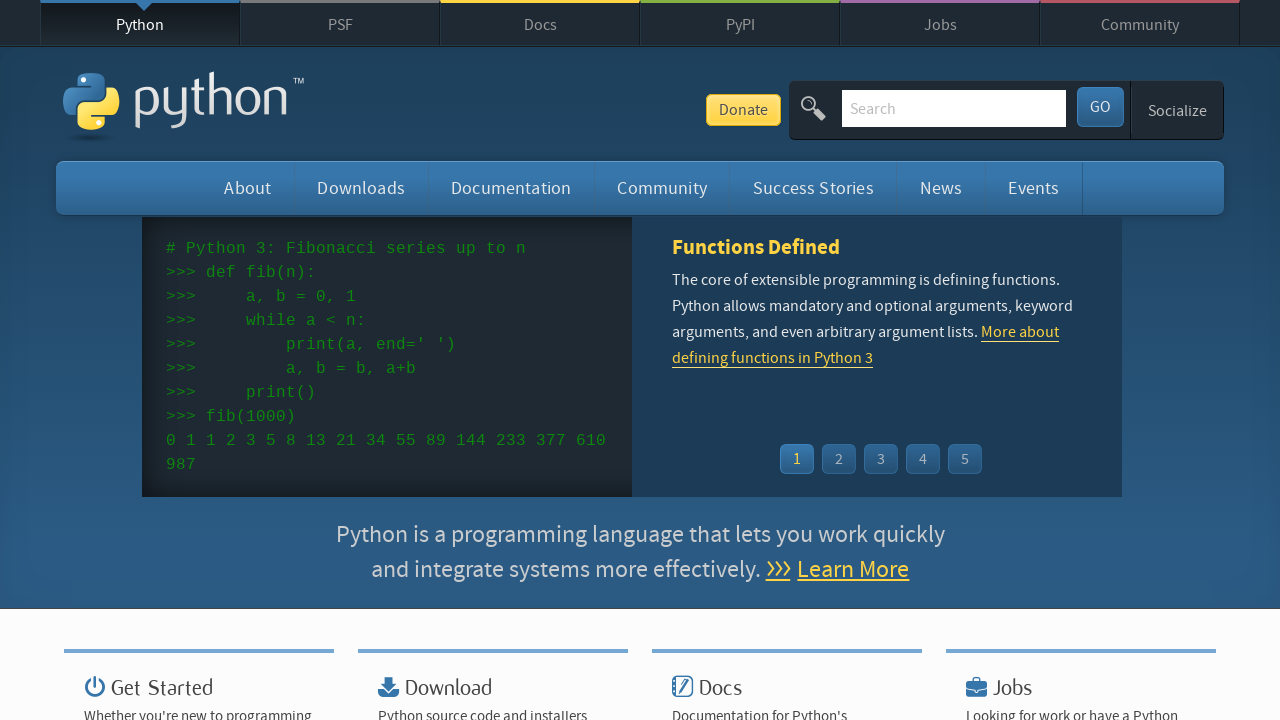

Navigated to Python.org homepage
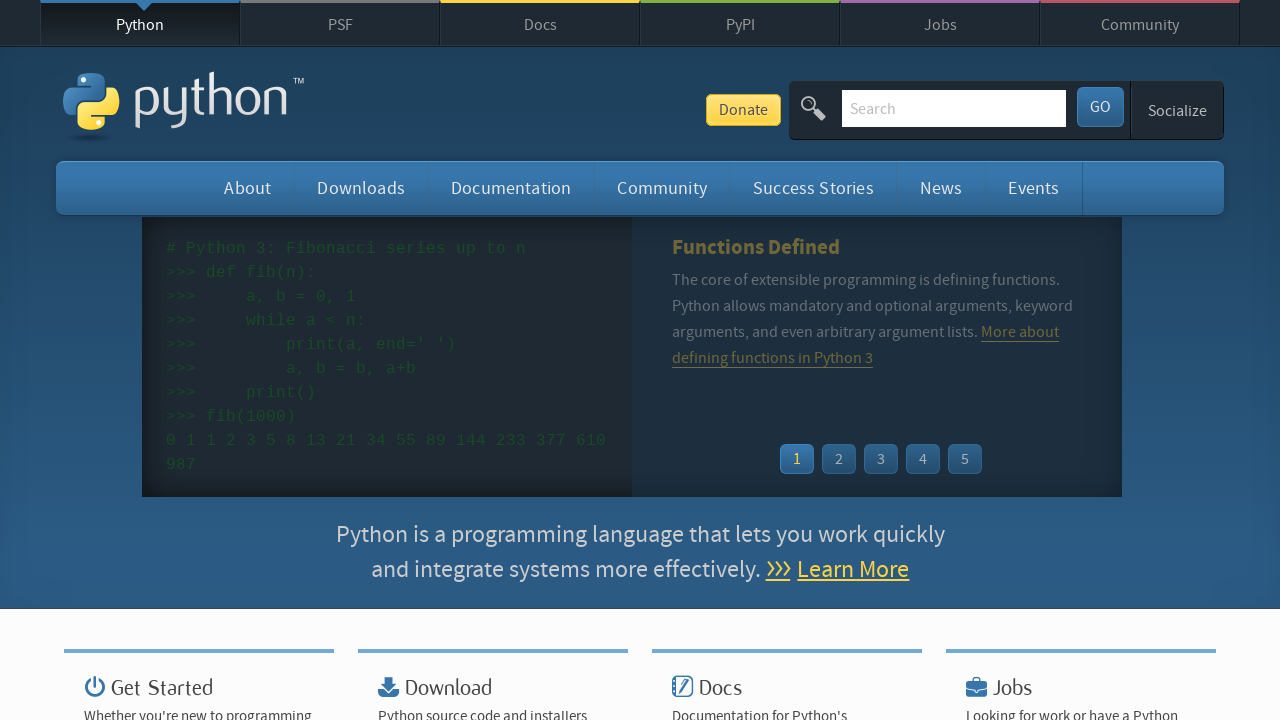

Event widget loaded on the page
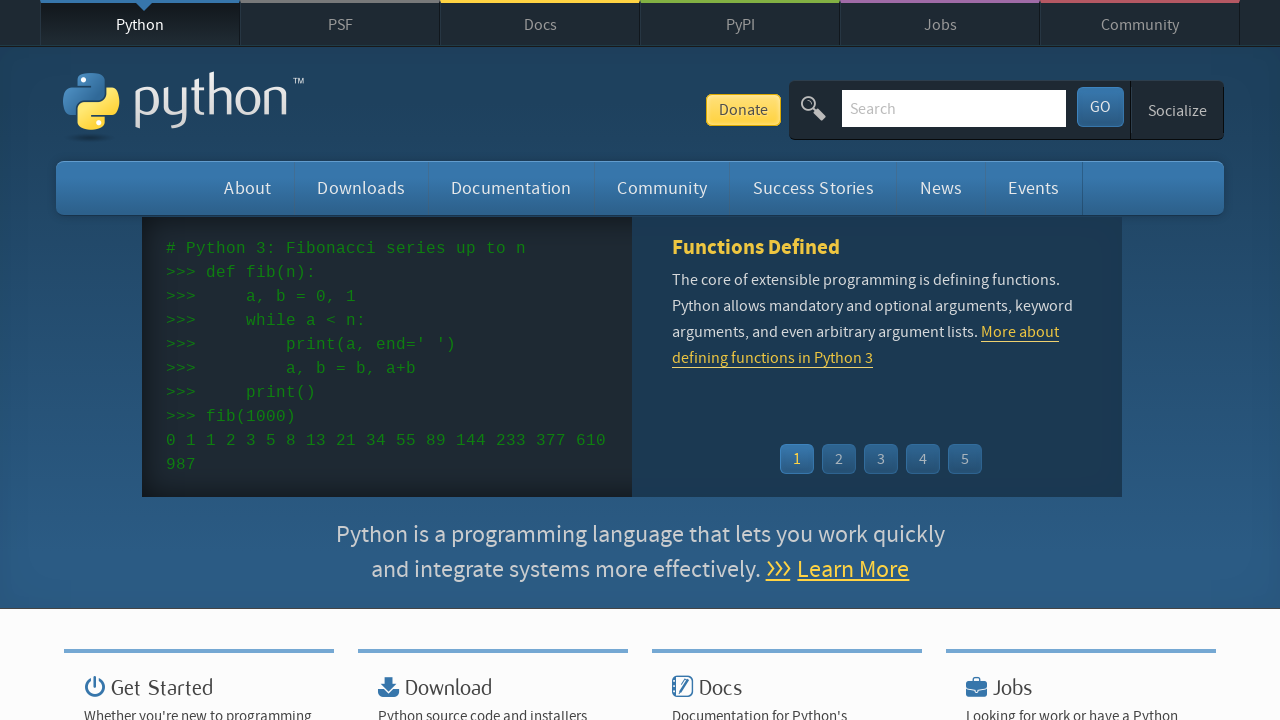

Event time elements are present in the widget
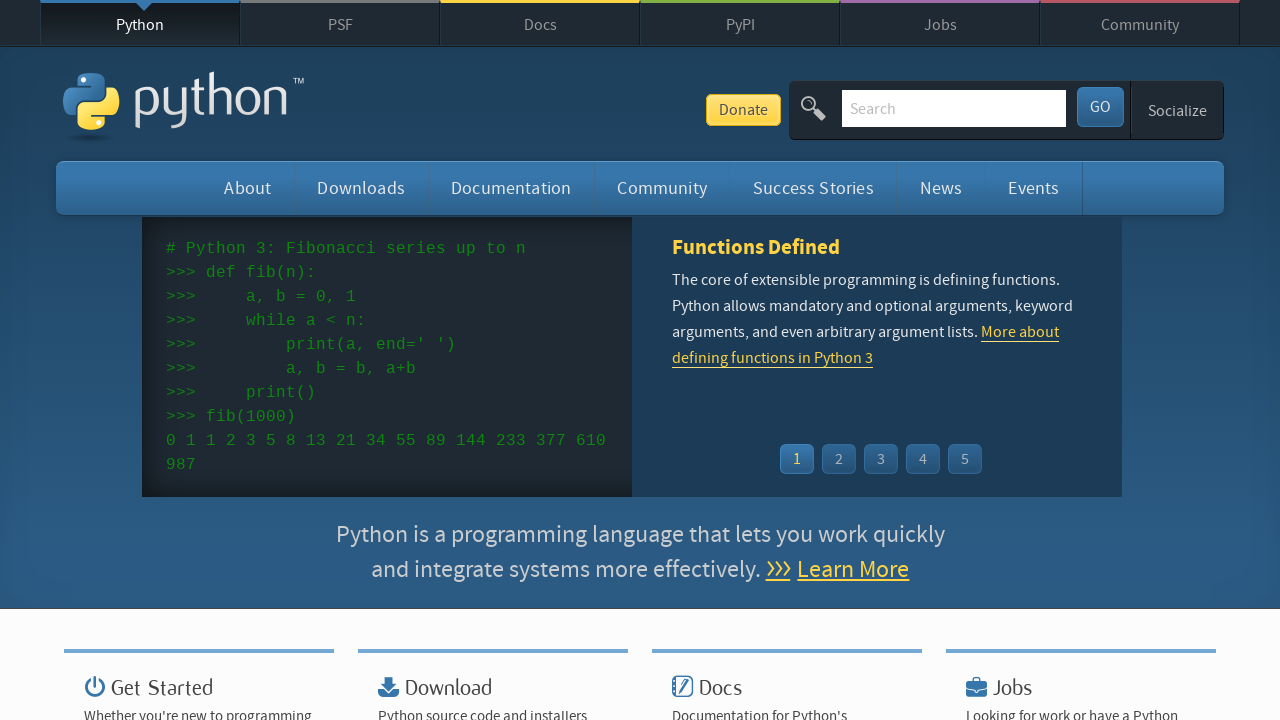

Event title links are present in the widget
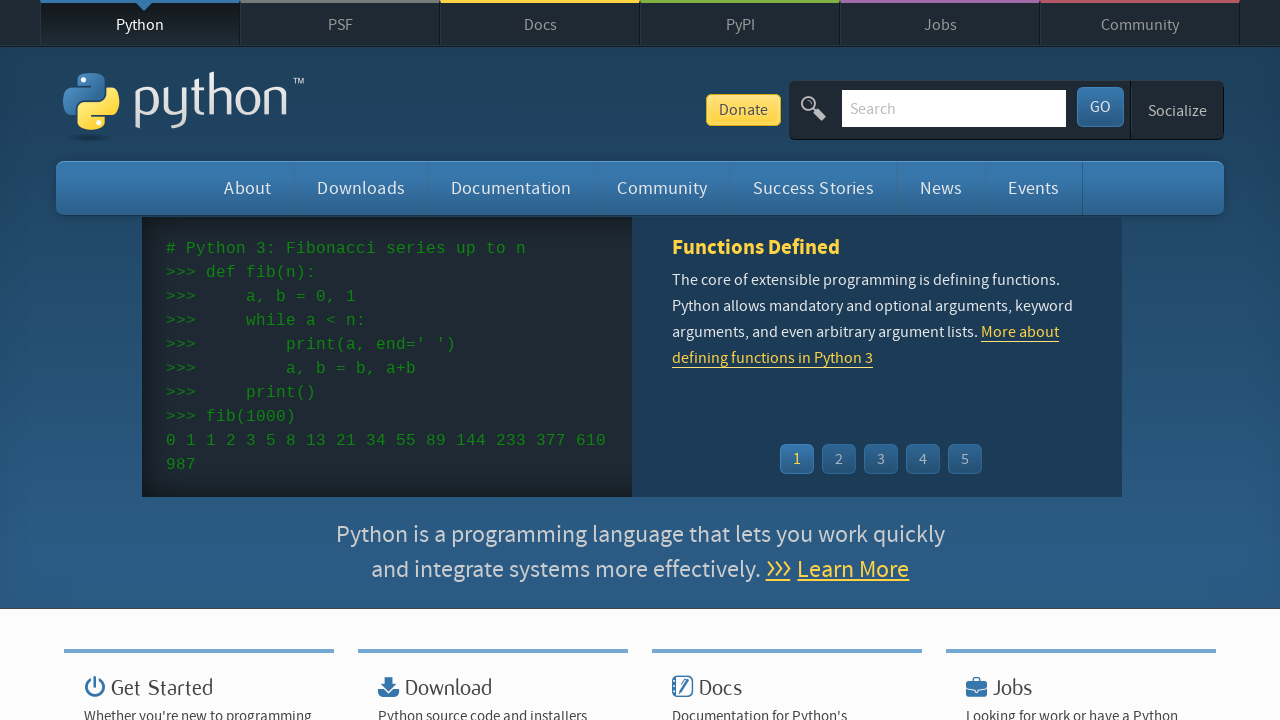

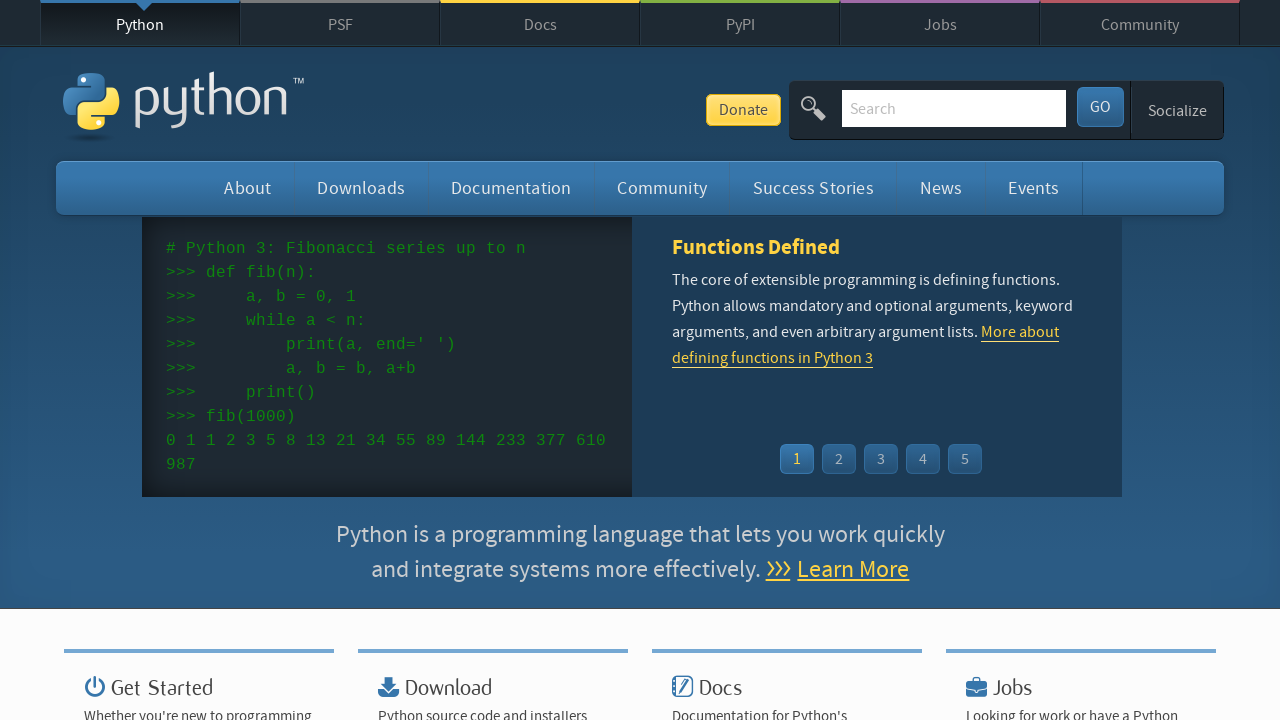